Tests popup/tab navigation flow by navigating to a multi-tab test site, clicking buttons to open new tabs, verifying URLs, and testing that closing a tab reverts to the previous page.

Starting URL: https://browserbase.github.io/stagehand-eval-sites/sites/five-tab/

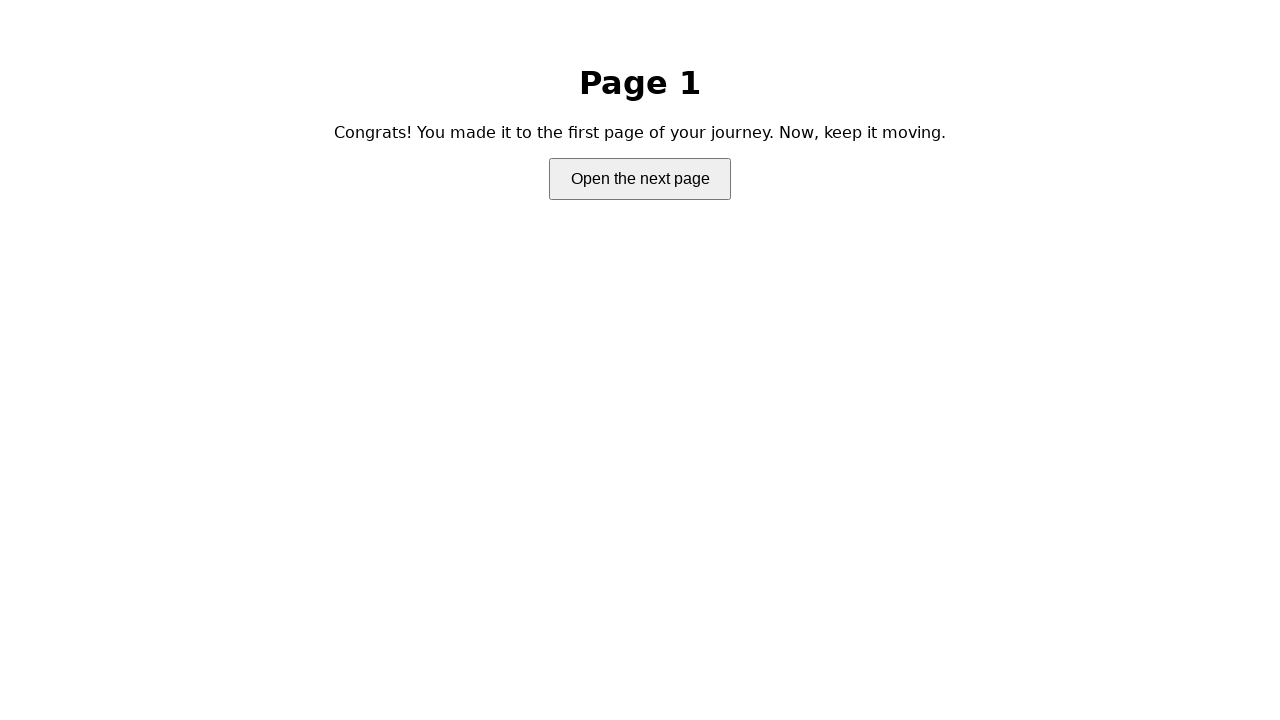

Waited for initial page to load (networkidle)
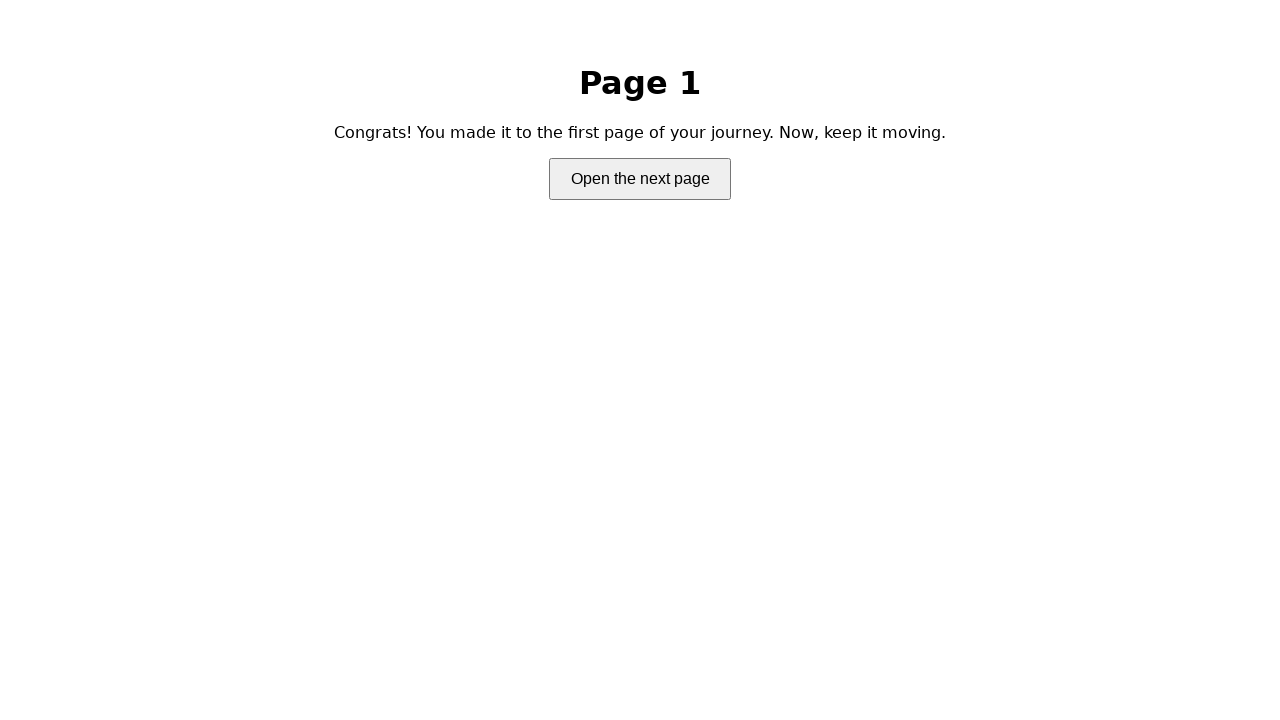

Clicked button on five-tab site to open page2 in new tab at (640, 179) on xpath=/html/body/button
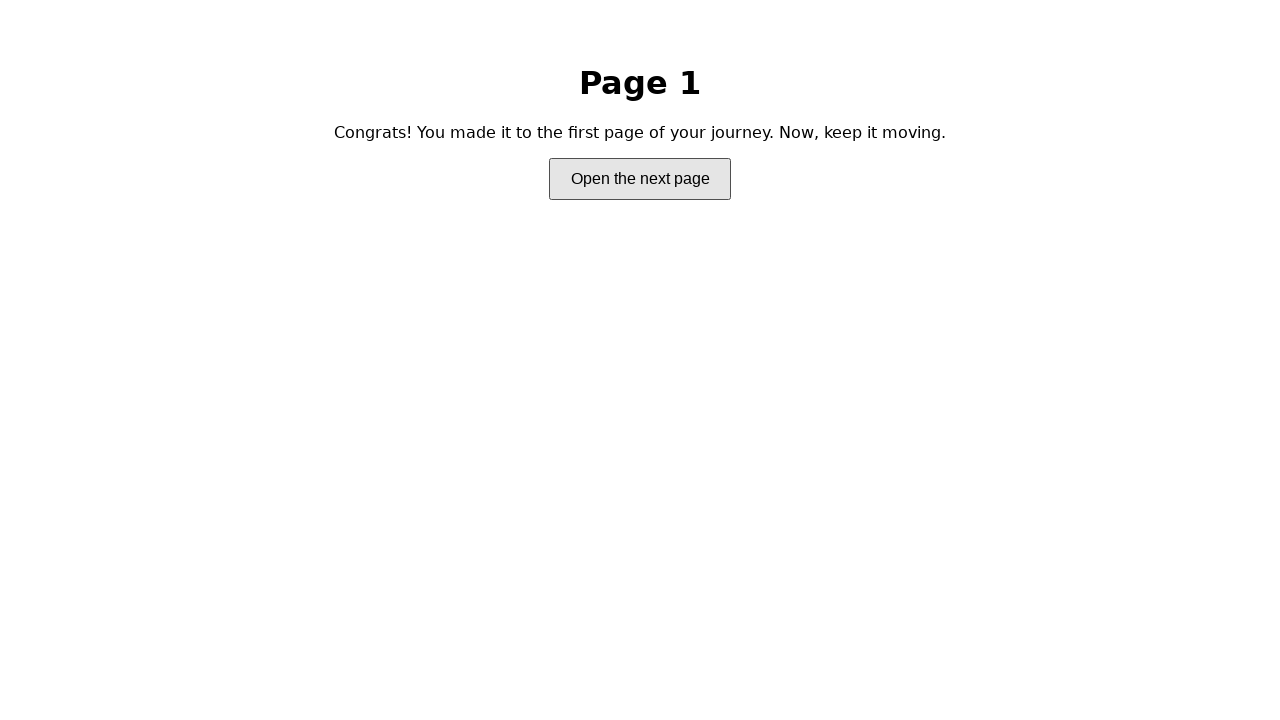

Waited for page2 to load
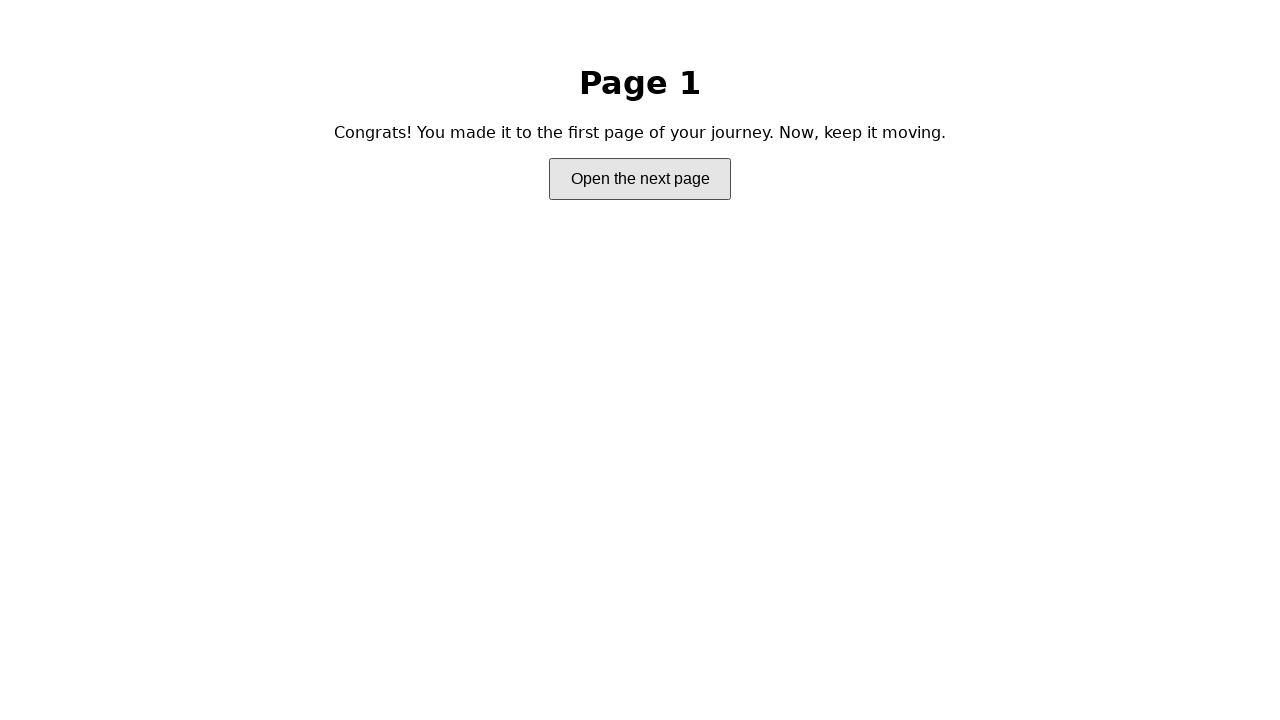

Verified page2 URL is correct (https://browserbase.github.io/stagehand-eval-sites/sites/five-tab/page2.html)
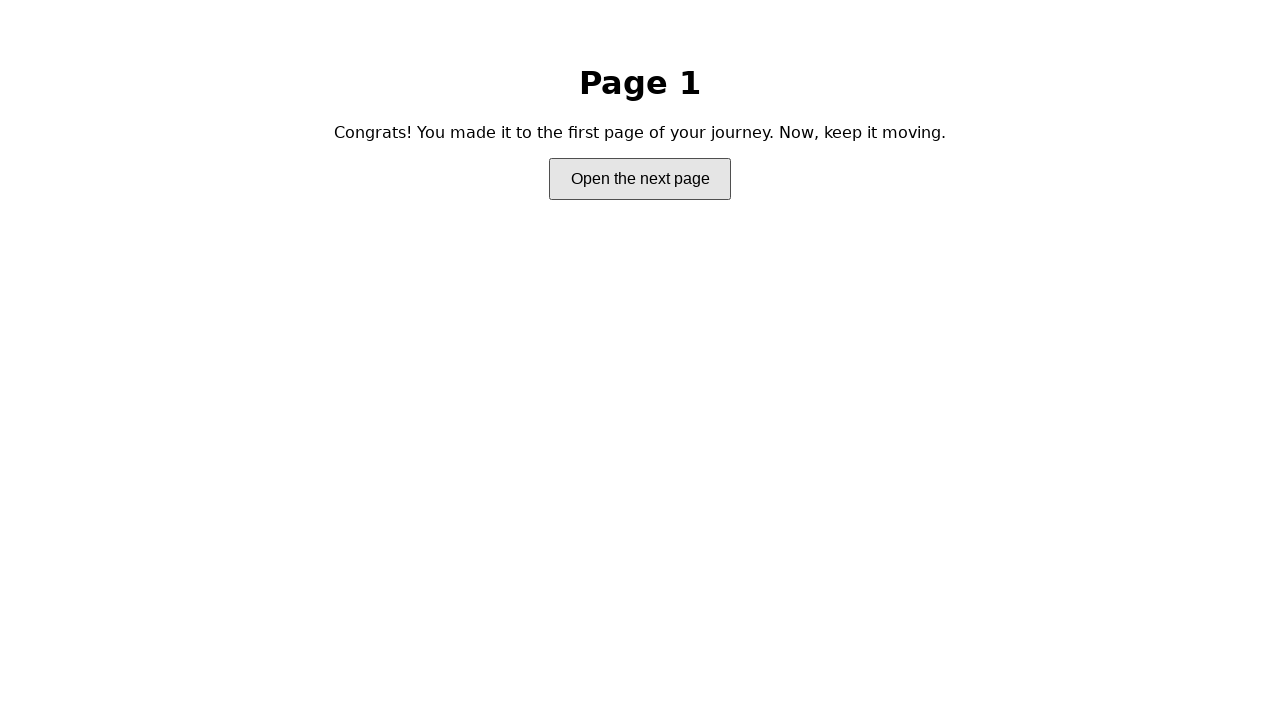

Clicked button on page2 to open page3 in new tab at (640, 675) on xpath=/html/body/button
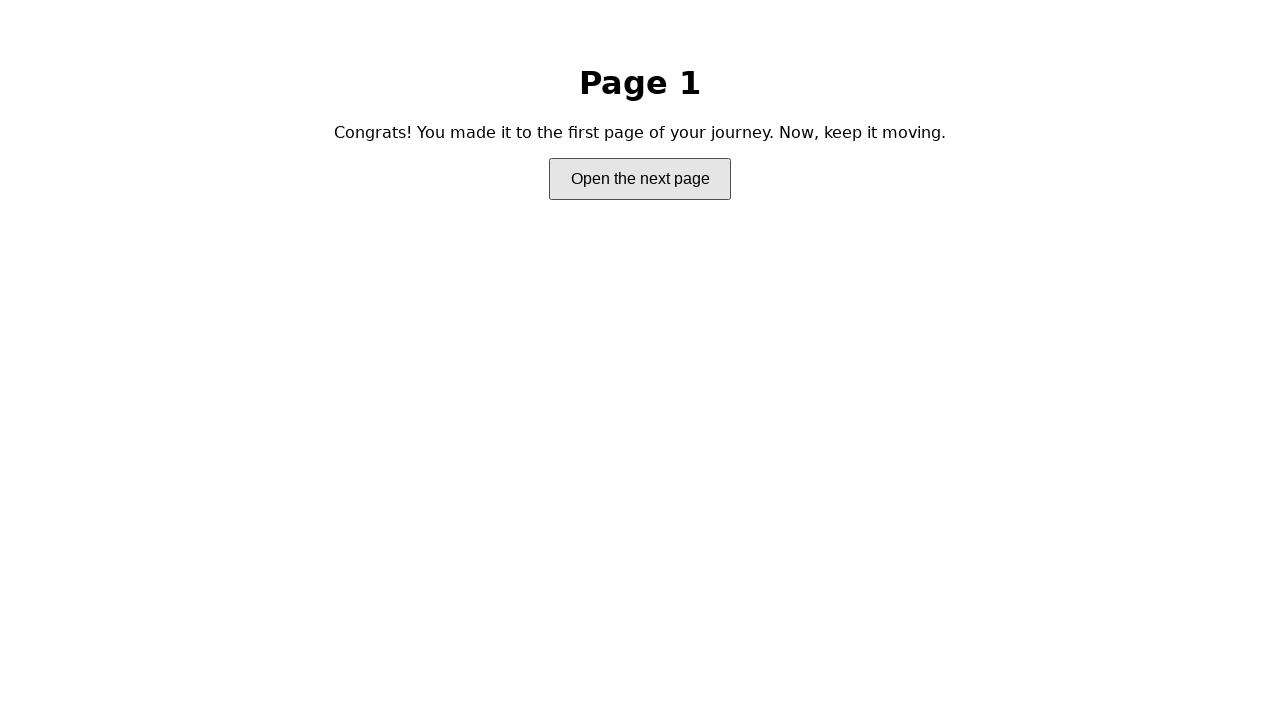

Waited for page3 to load
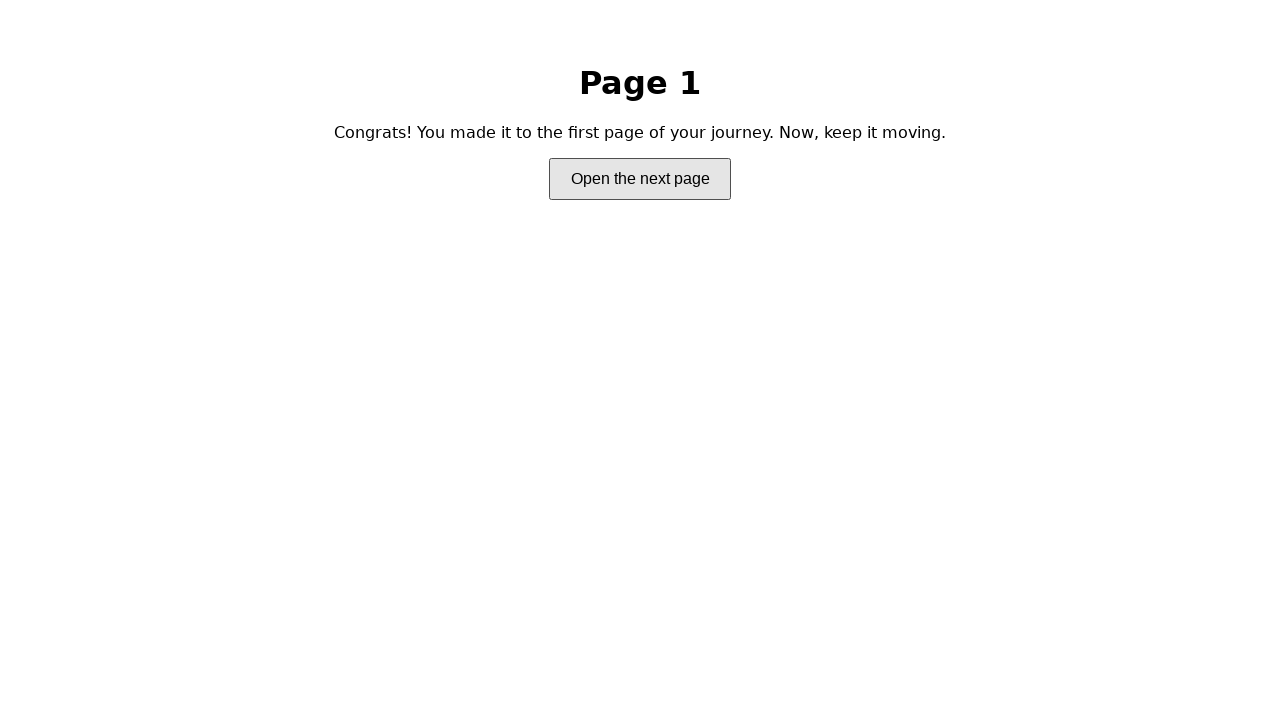

Verified page3 URL is correct (https://browserbase.github.io/stagehand-eval-sites/sites/five-tab/page3.html)
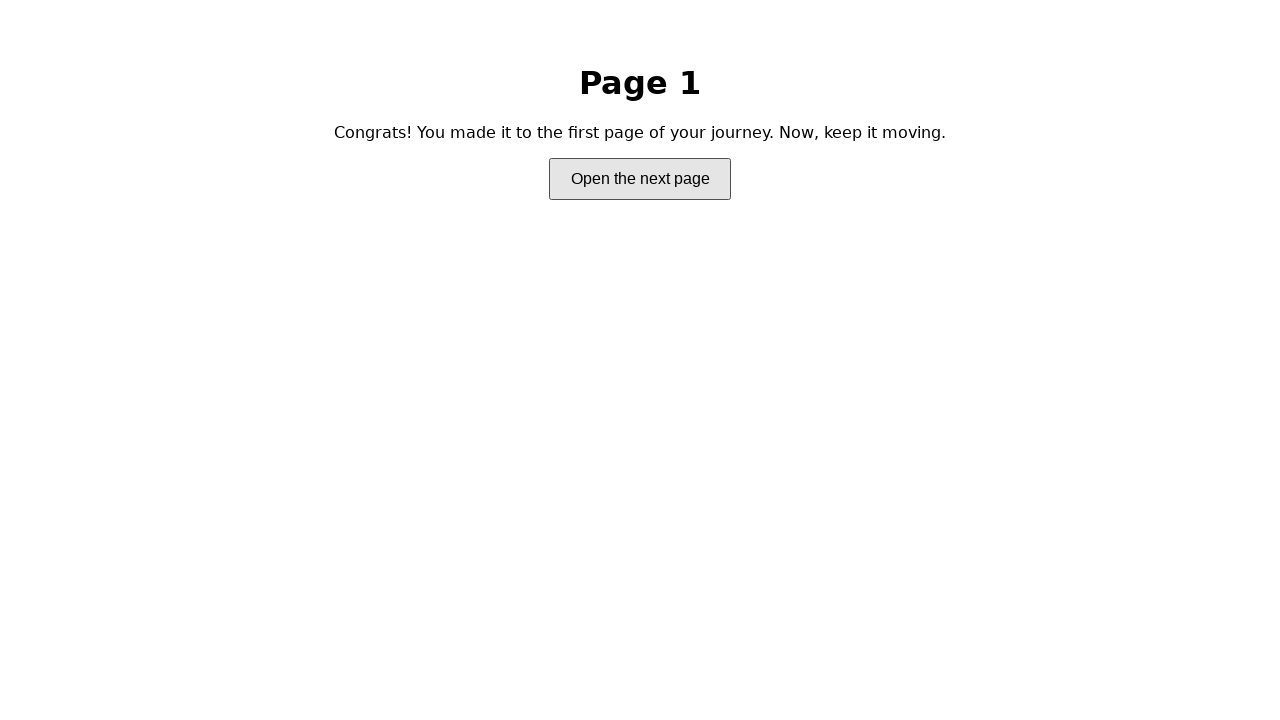

Closed page3 tab
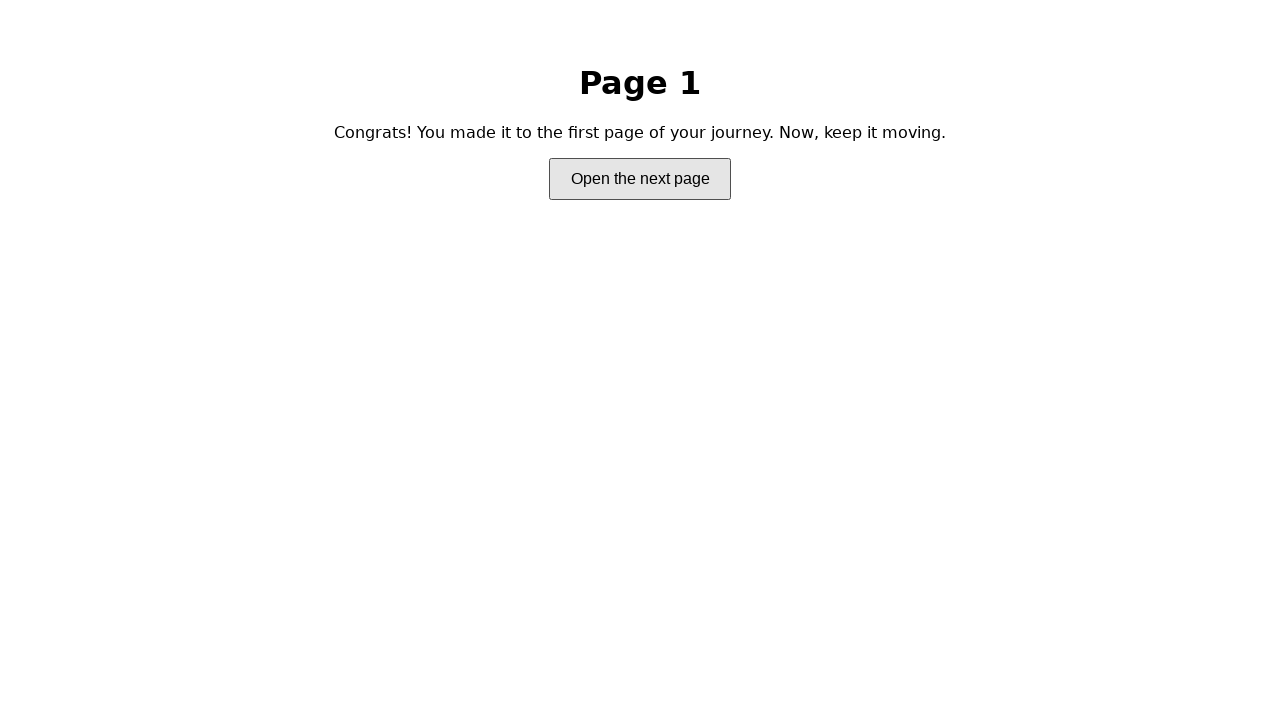

Verified page2 is still accessible after closing page3
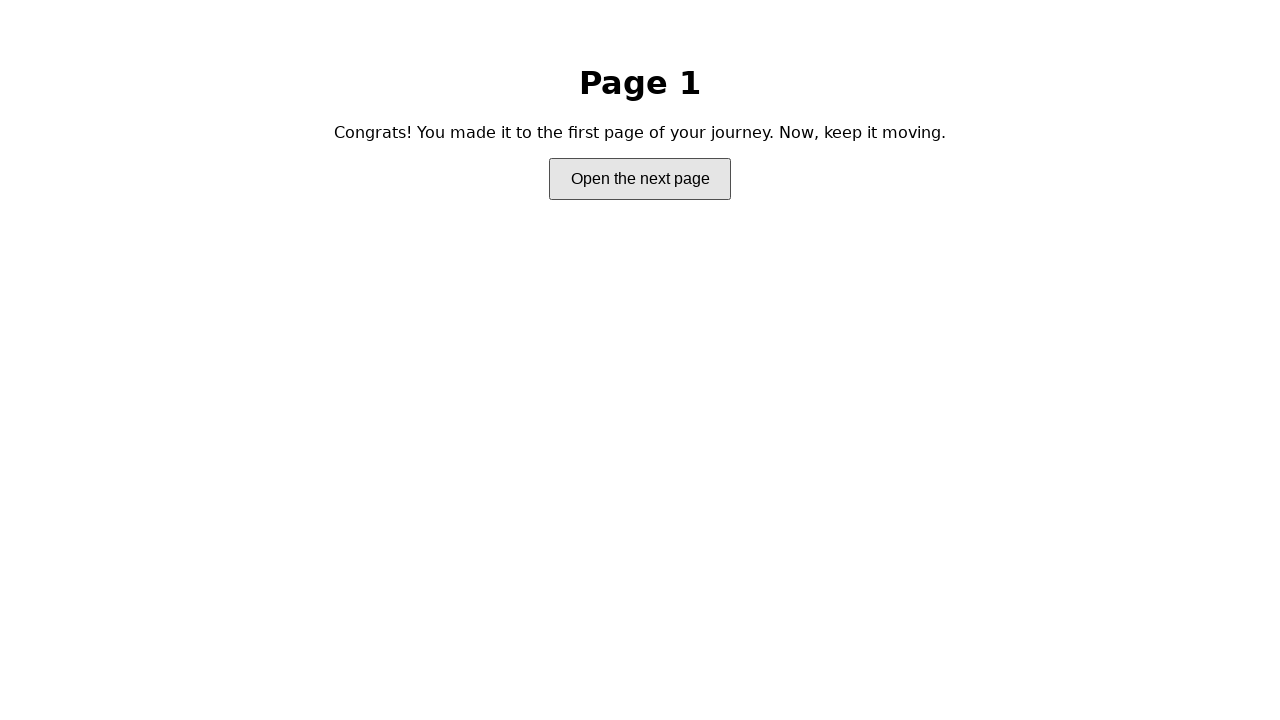

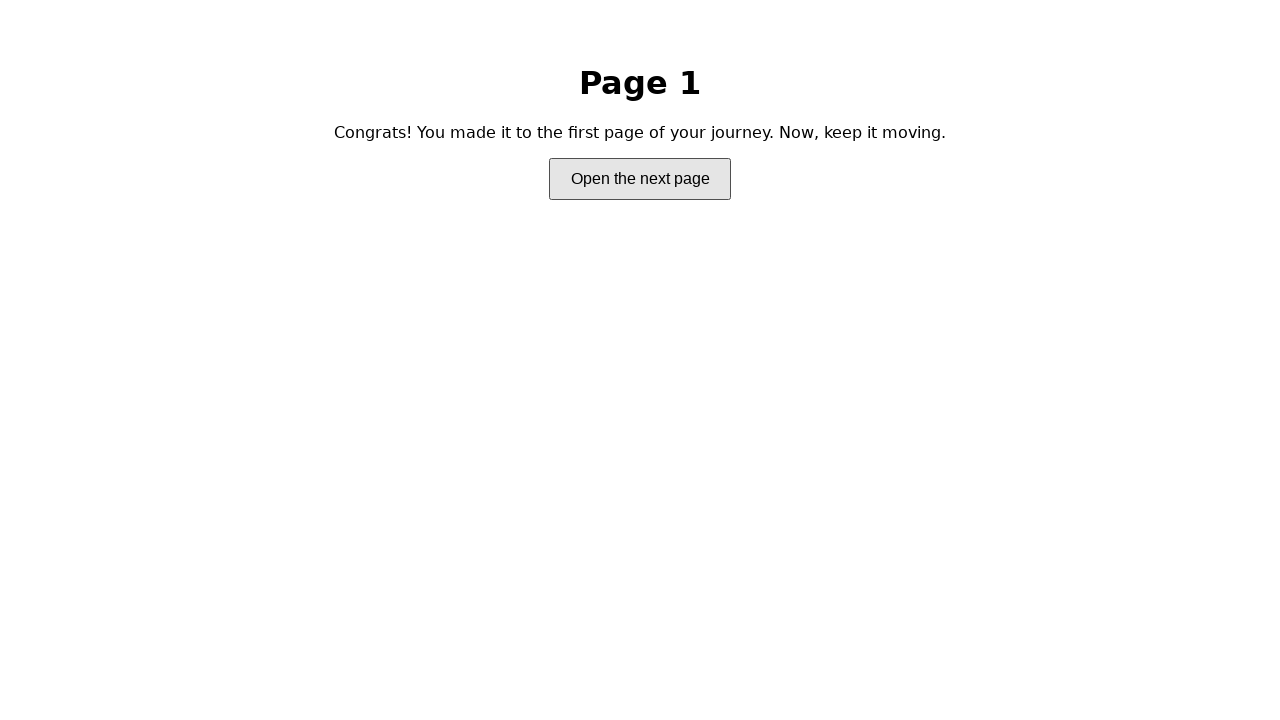